Tests adding and removing elements by clicking the Add Element button twice, then clicking Delete once to remove one of the added elements.

Starting URL: http://the-internet.herokuapp.com/add_remove_elements/

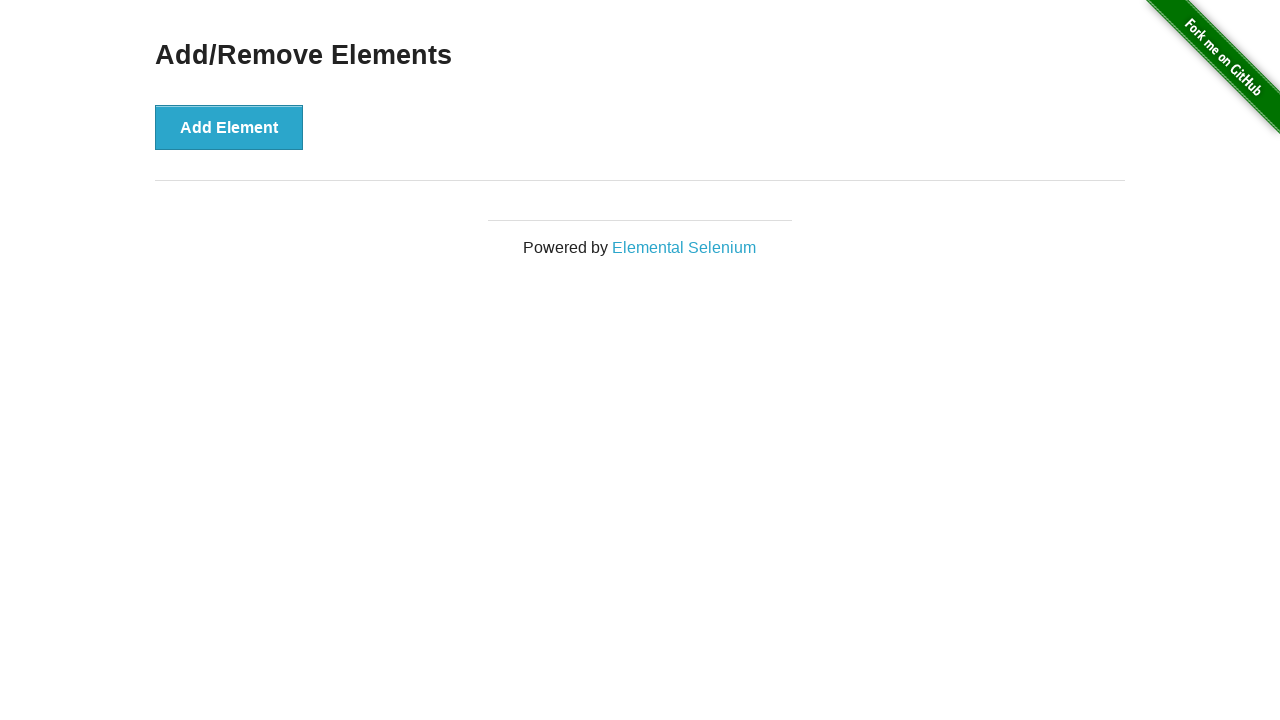

Clicked Add Element button (first time) at (229, 127) on xpath=//button[text()='Add Element']
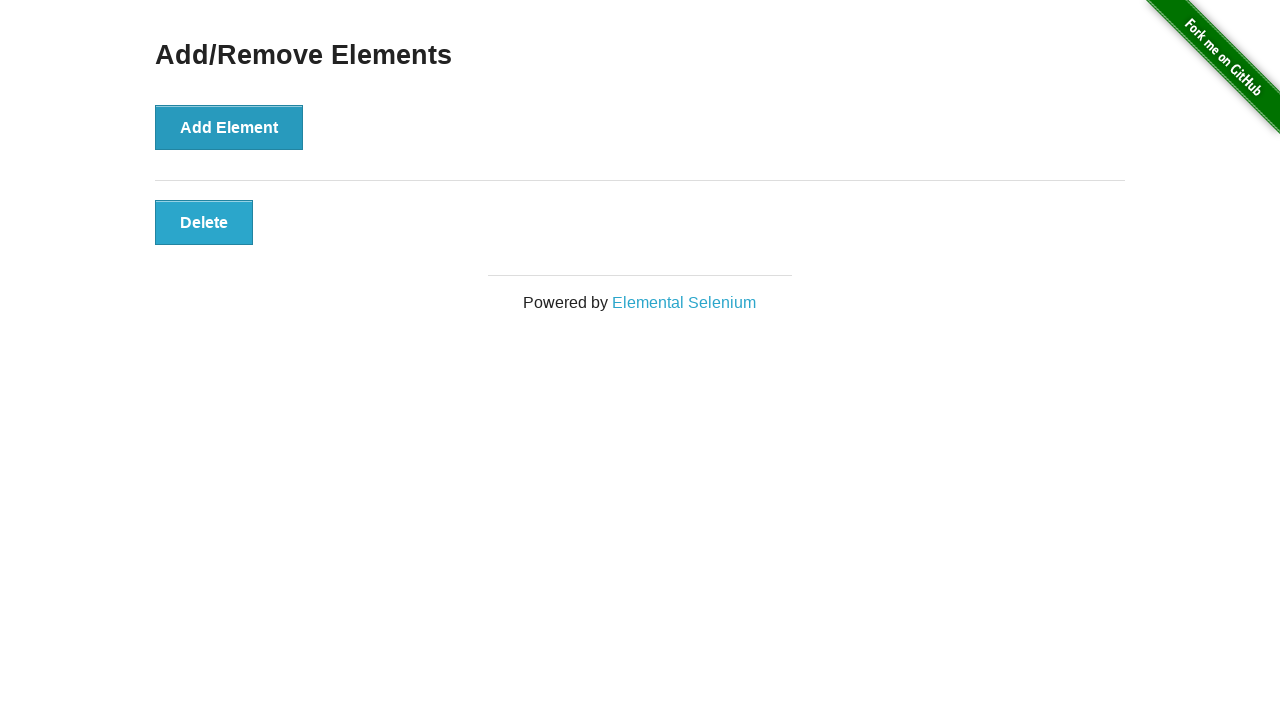

Clicked Add Element button (second time) at (229, 127) on xpath=//button[text()='Add Element']
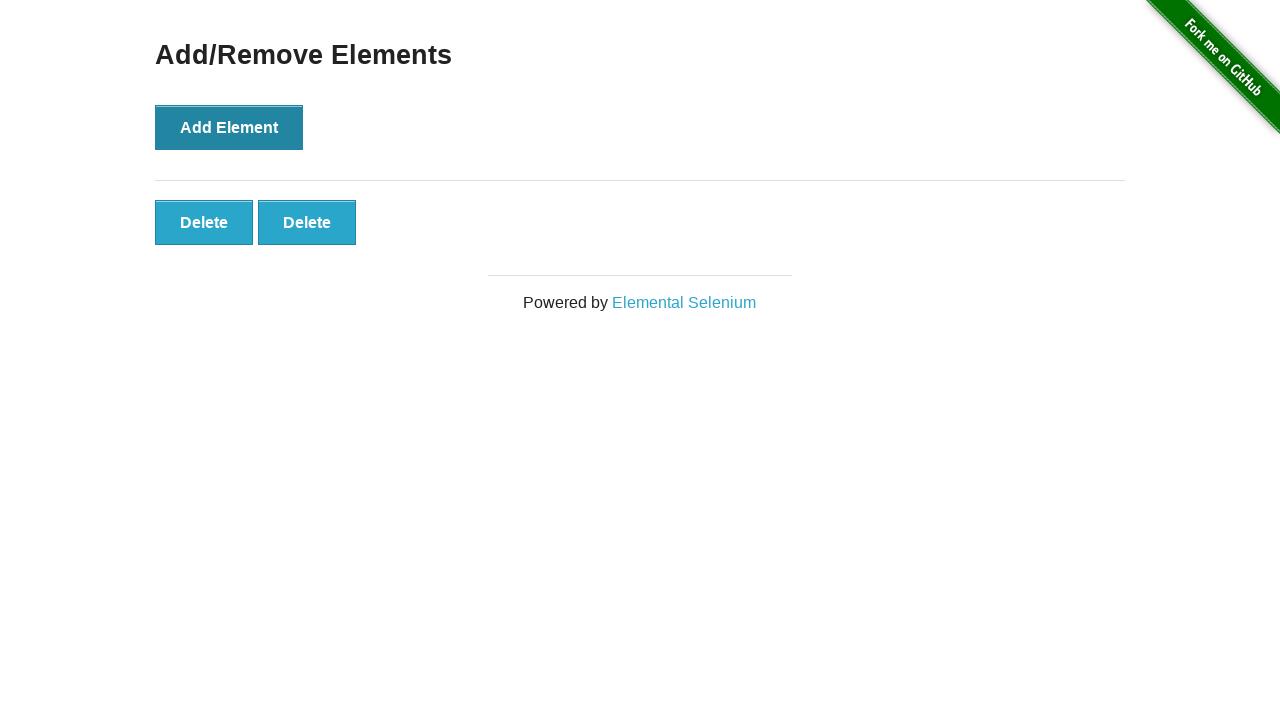

Clicked Delete button to remove one element at (204, 222) on xpath=//button[text()='Delete']
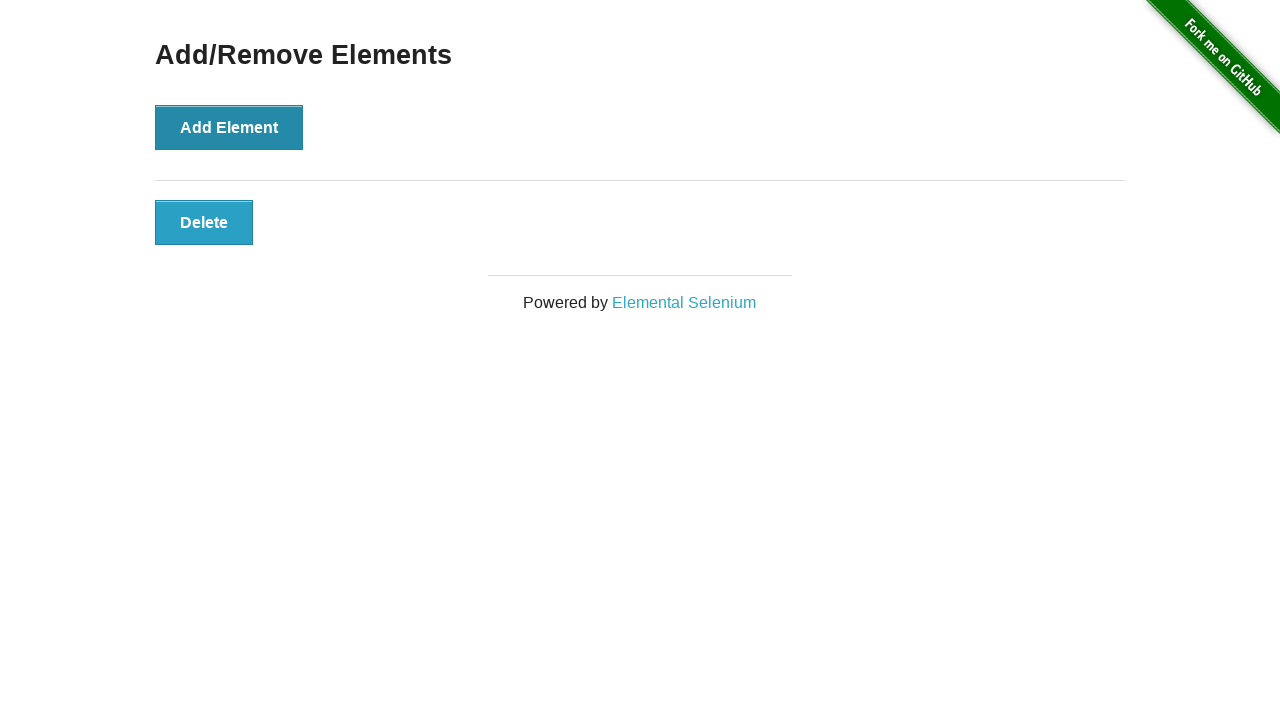

Verified remaining delete button exists
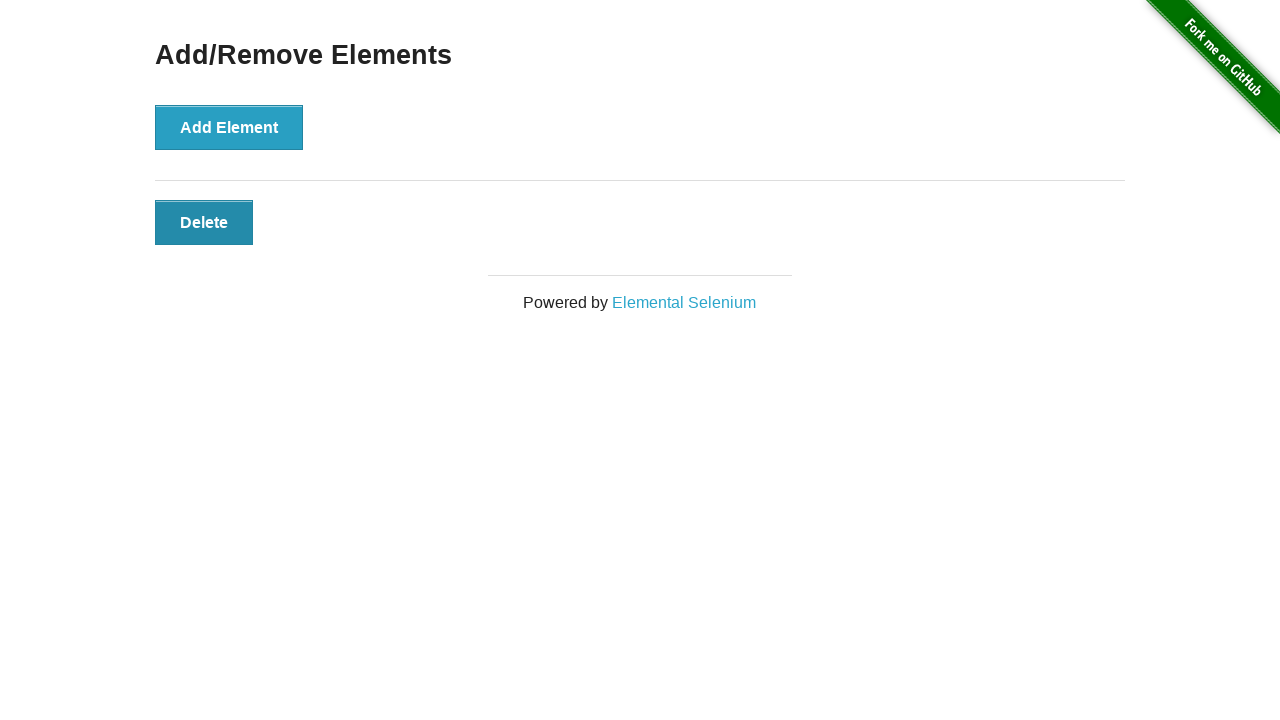

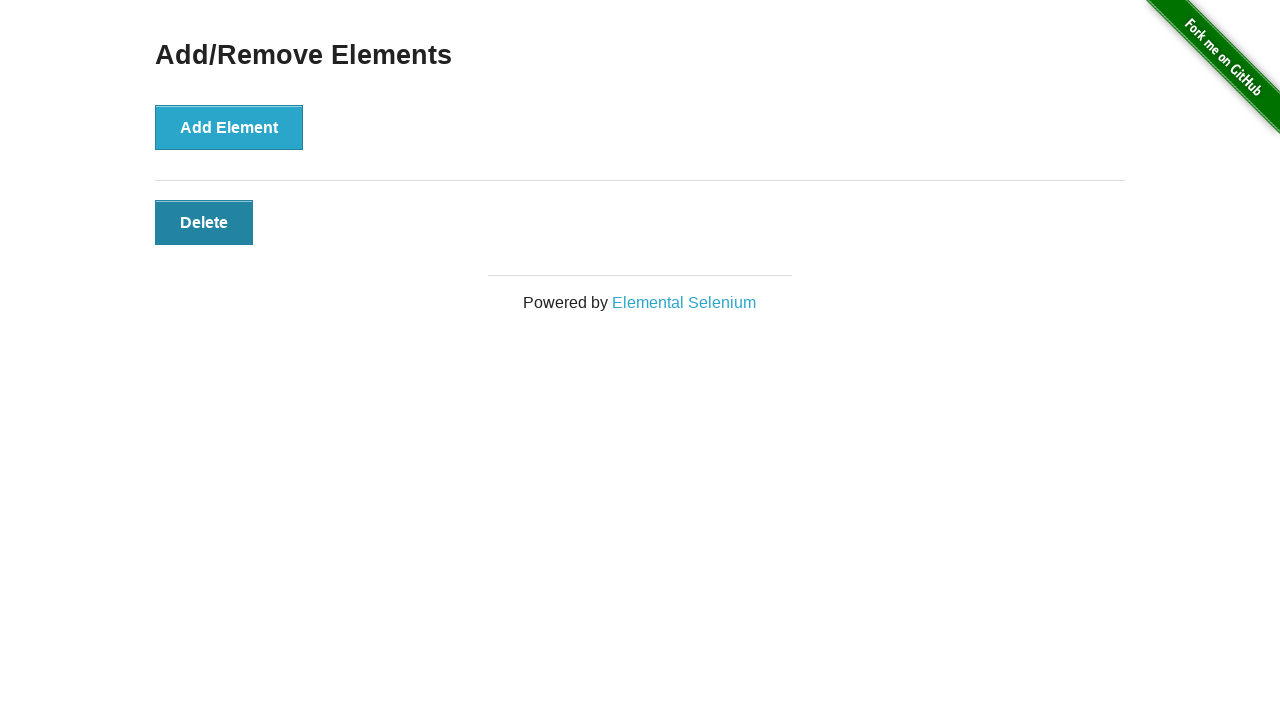